Tests drag and drop functionality by dragging a MongoDB logo image element and dropping it into a designated drop area on a demo automation testing site.

Starting URL: http://demo.automationtesting.in/Dynamic.html

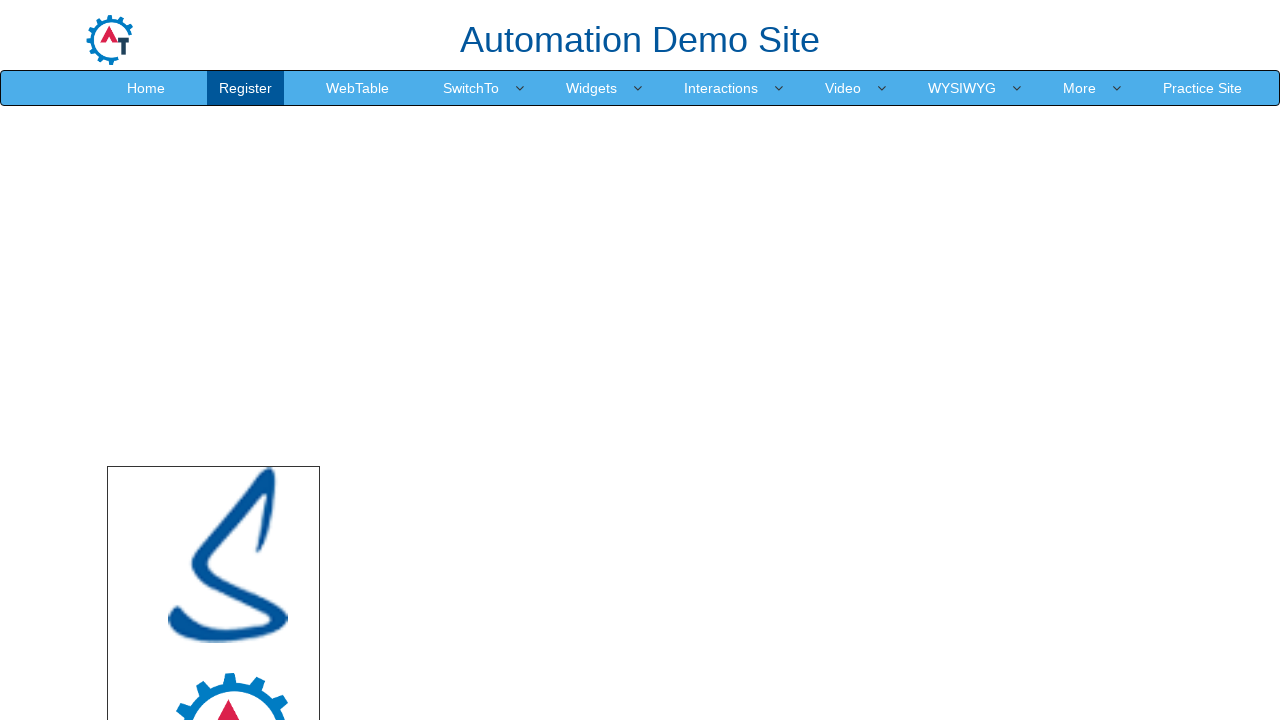

Waited for MongoDB logo image element to load
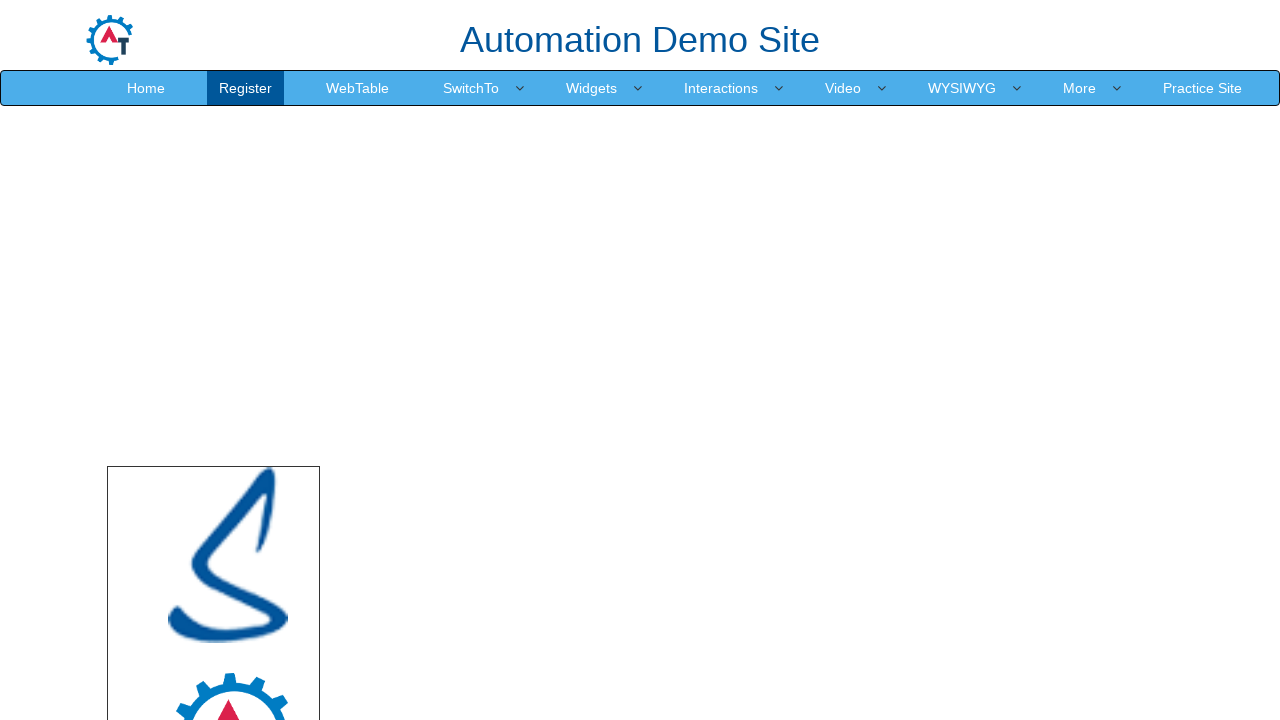

Waited for drop area element to load
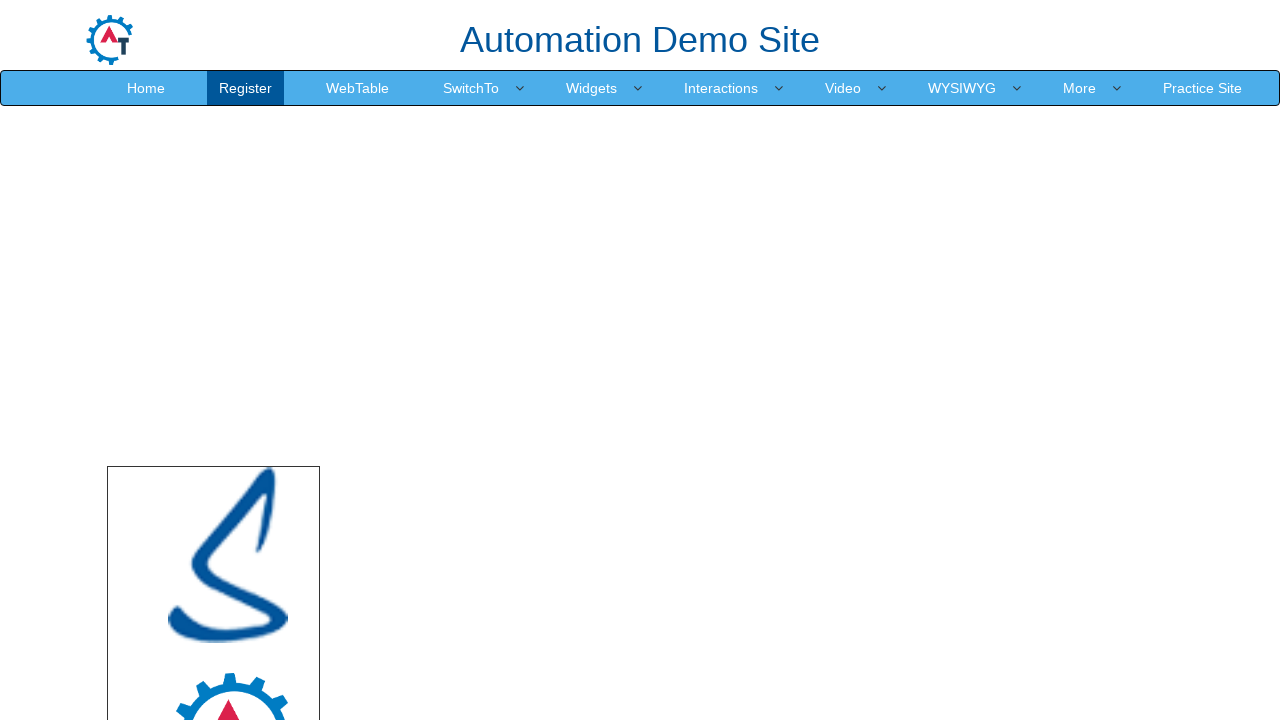

Located MongoDB logo image element
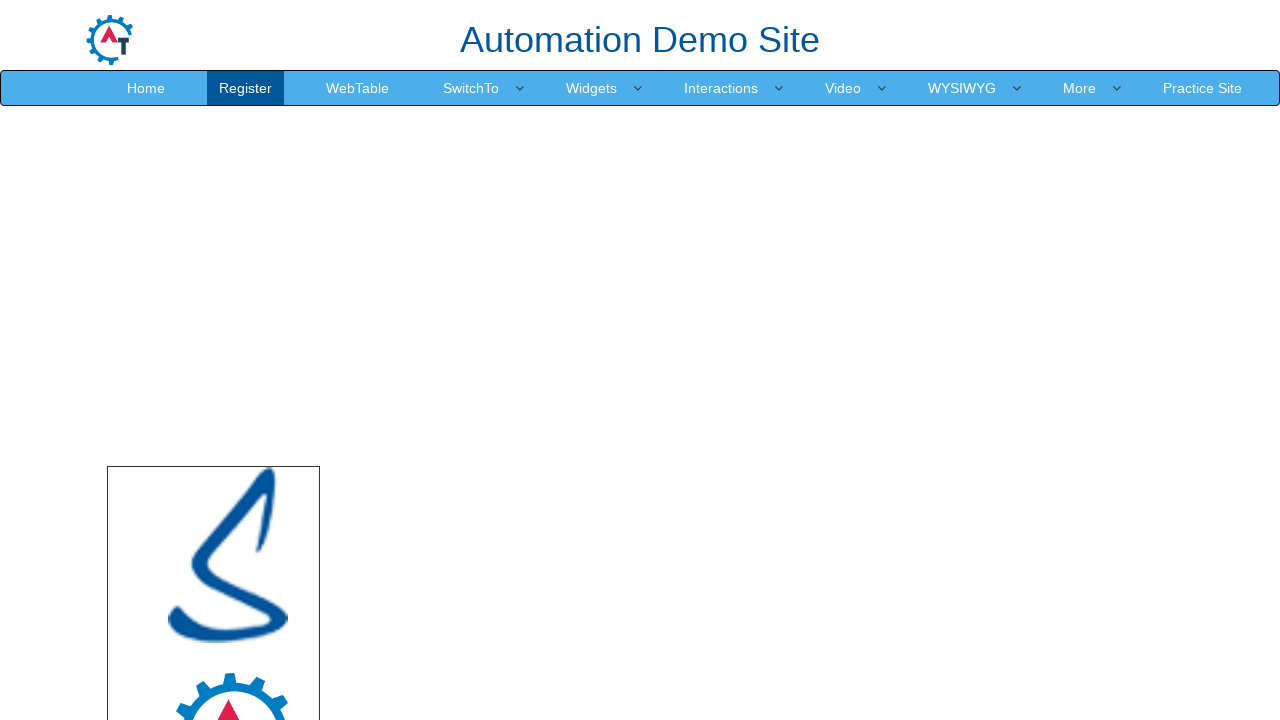

Located drop area element
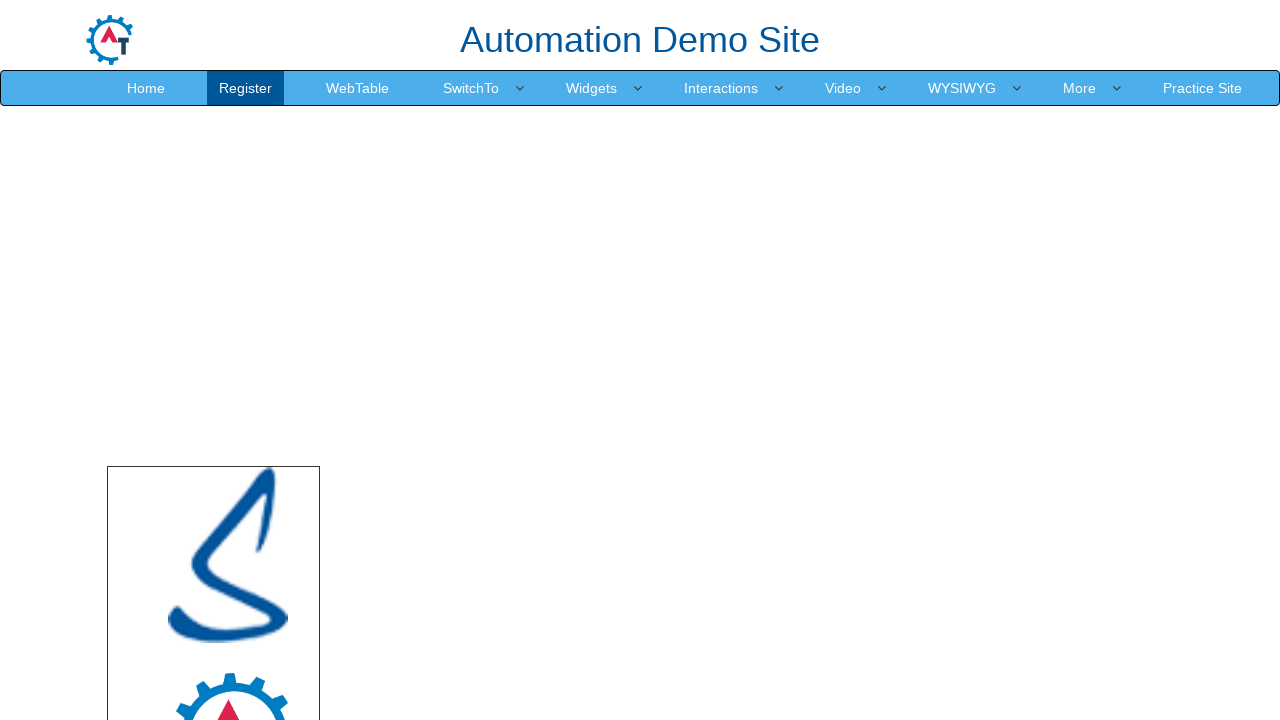

Dragged MongoDB logo and dropped it into the drop area at (747, 545)
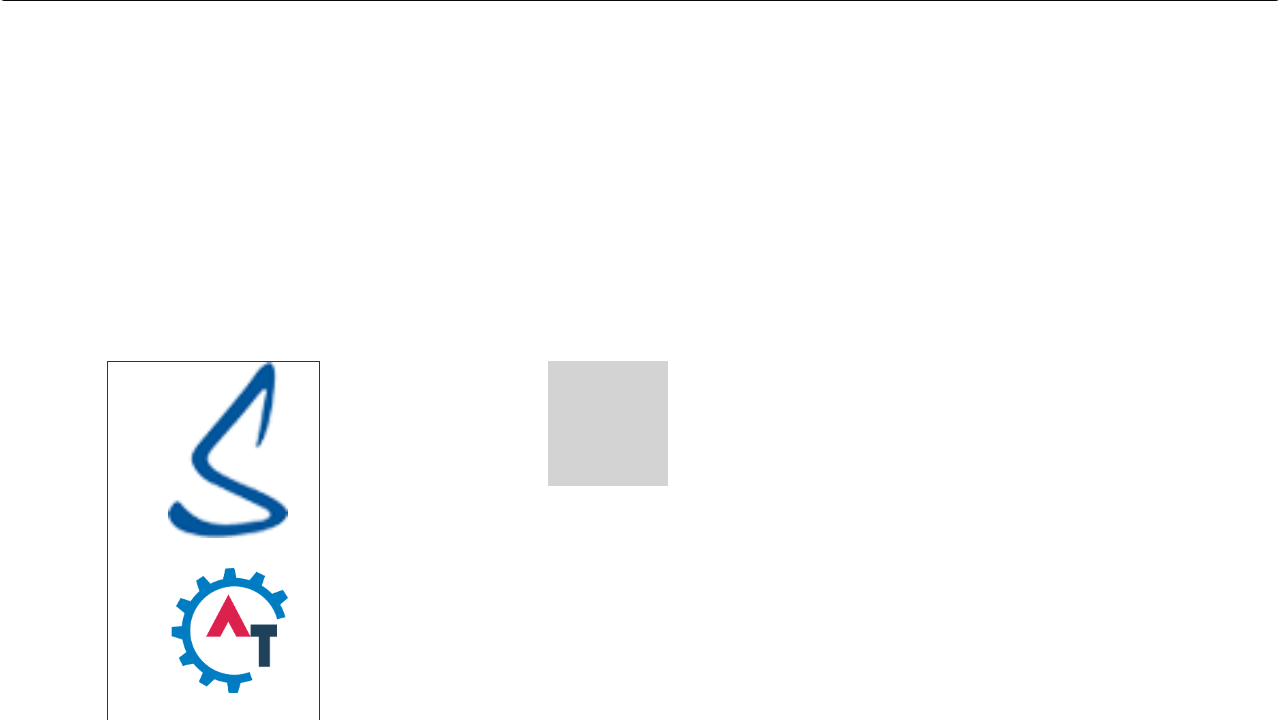

Waited 1 second to verify drop was successful
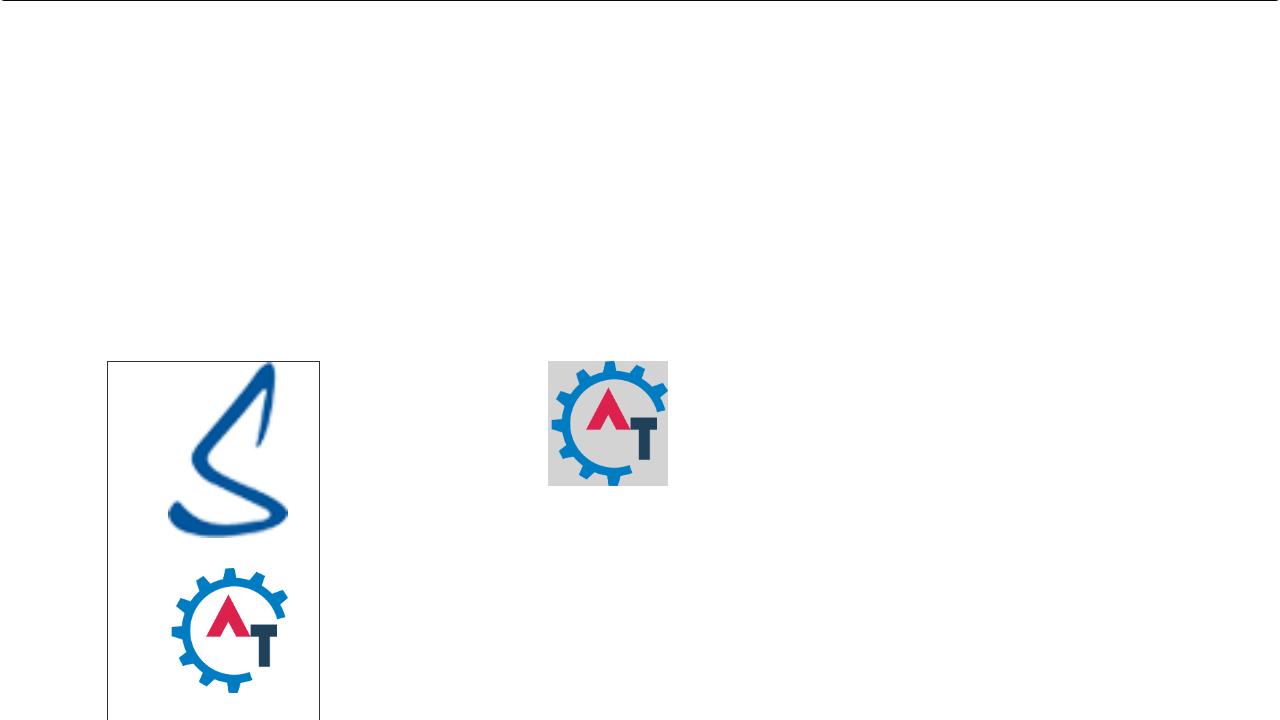

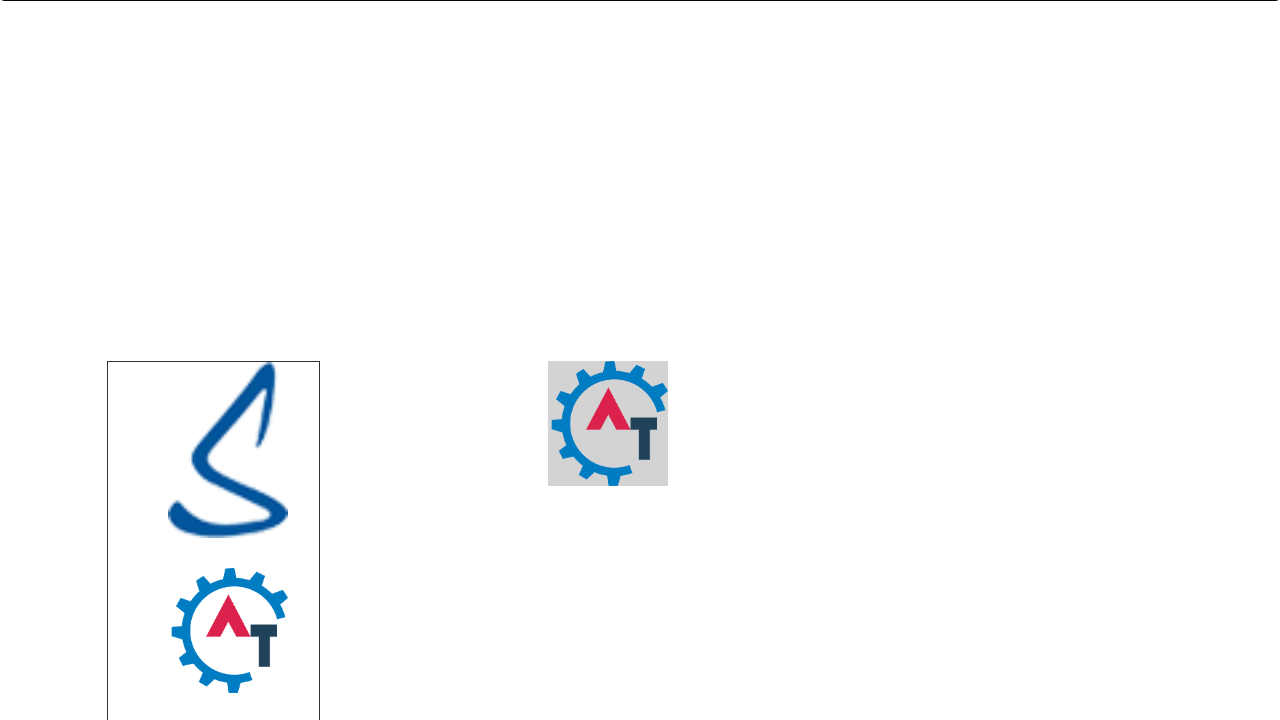